Navigates to a demo automation testing page and fills an email input field with a test email address

Starting URL: https://demo.automationtesting.in/Index.html

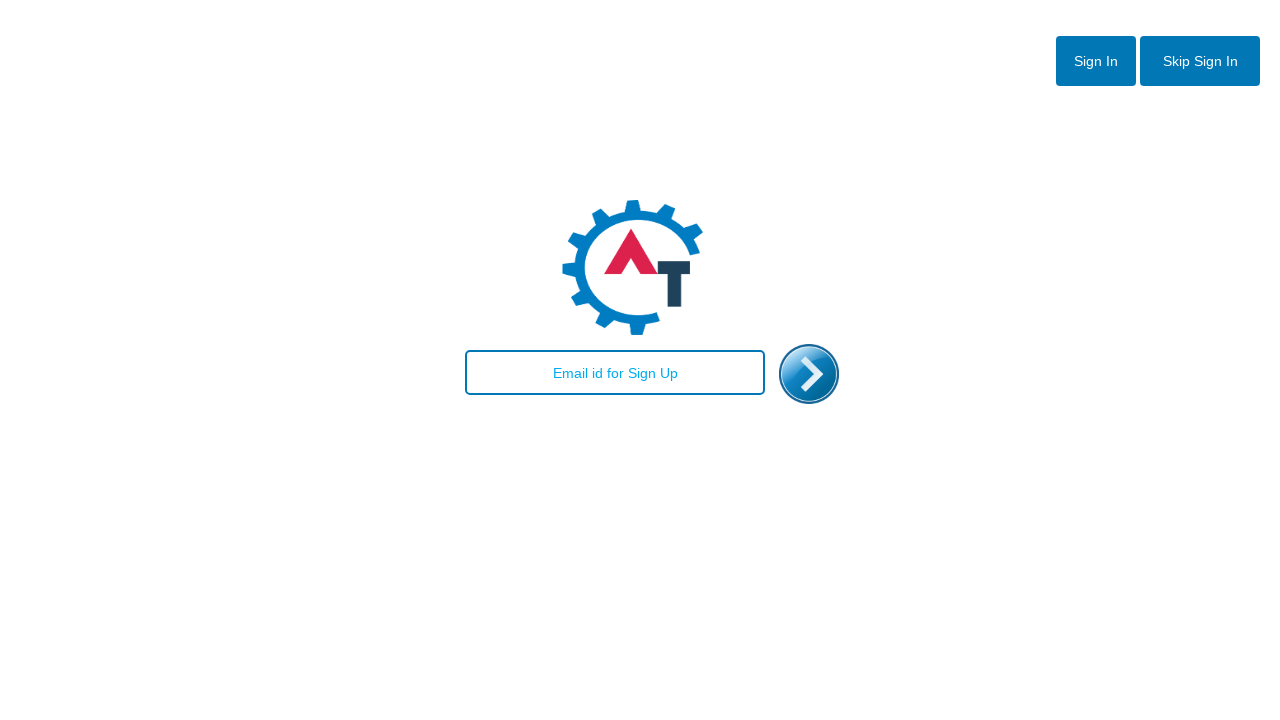

Navigated to demo automation testing page
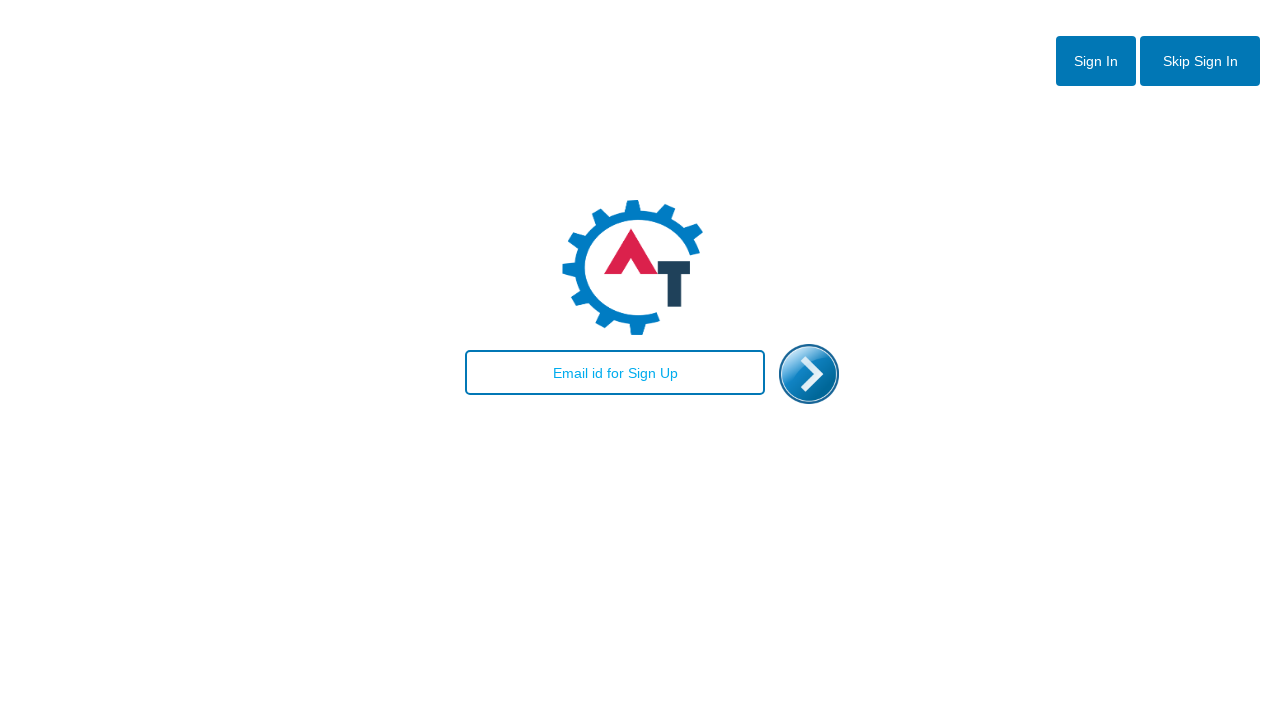

Filled email input field with test email address 'jennifer.wilson@testmail.com' on #email
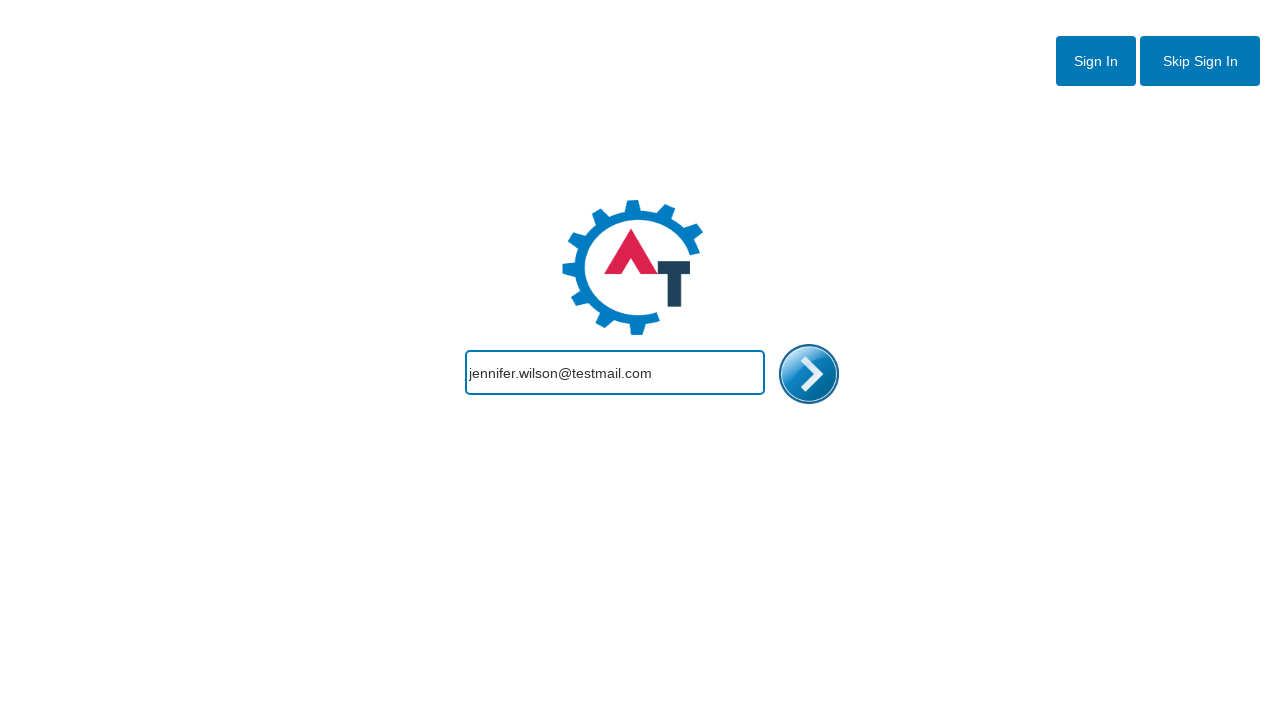

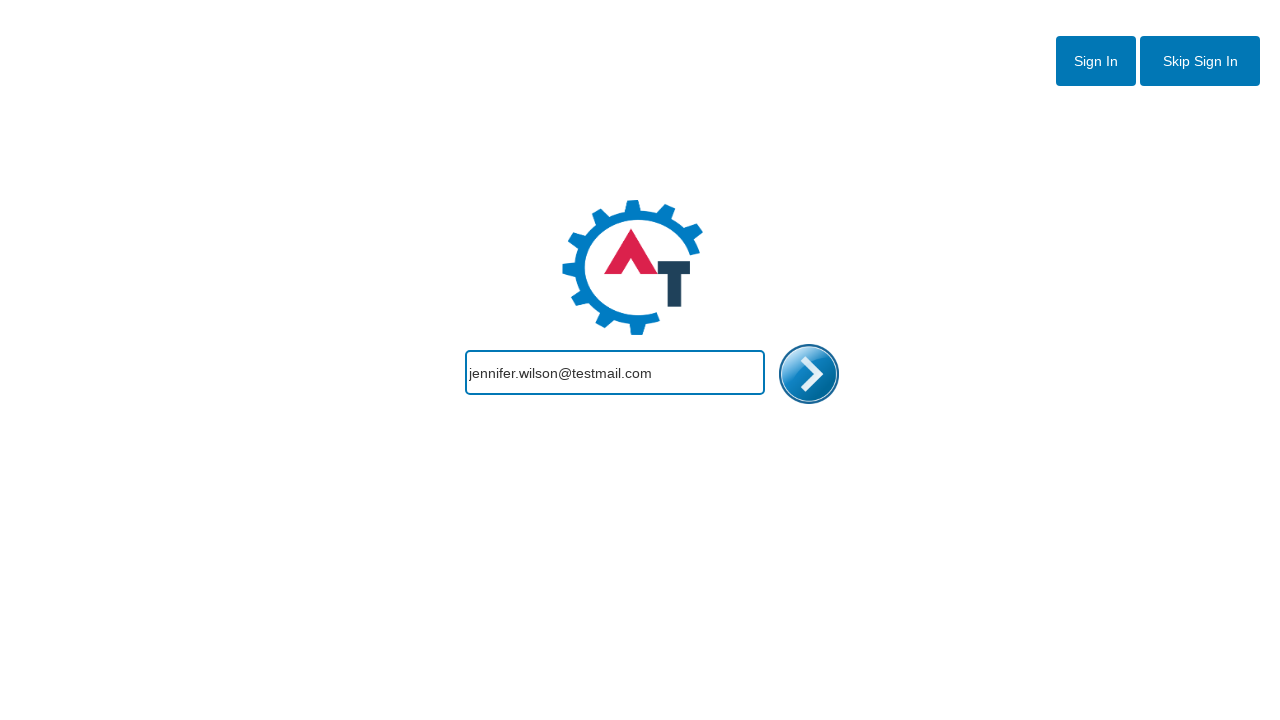